Tests browser window handling by opening a new window via link click, switching between windows, and verifying the title and text content on each window.

Starting URL: https://the-internet.herokuapp.com/windows

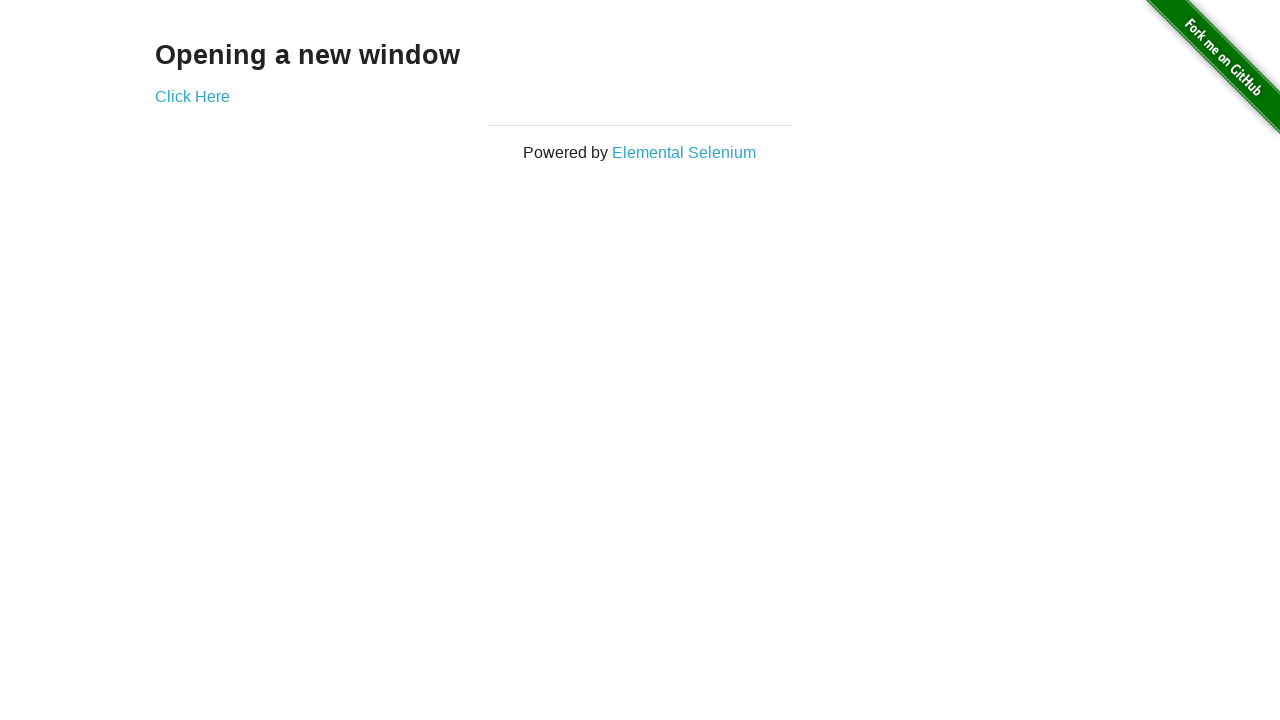

Retrieved text content from first window header
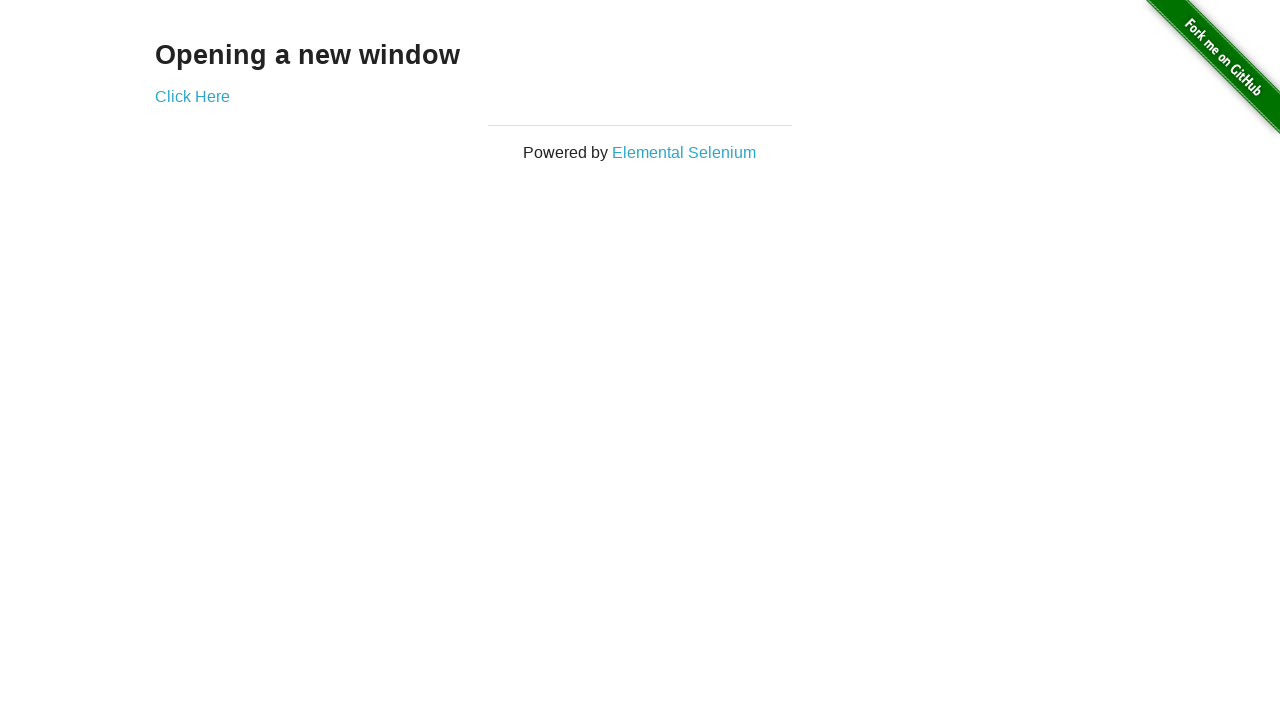

Verified first window displays 'Opening a new window'
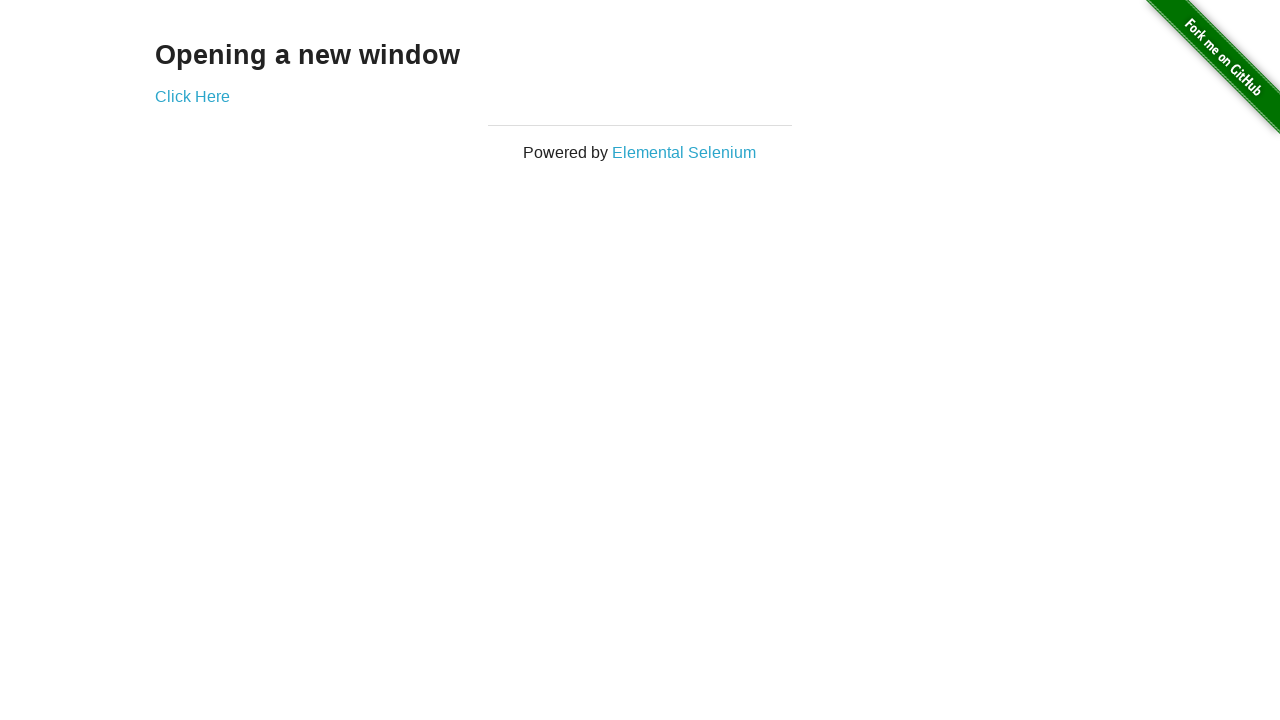

Verified first window title is 'The Internet'
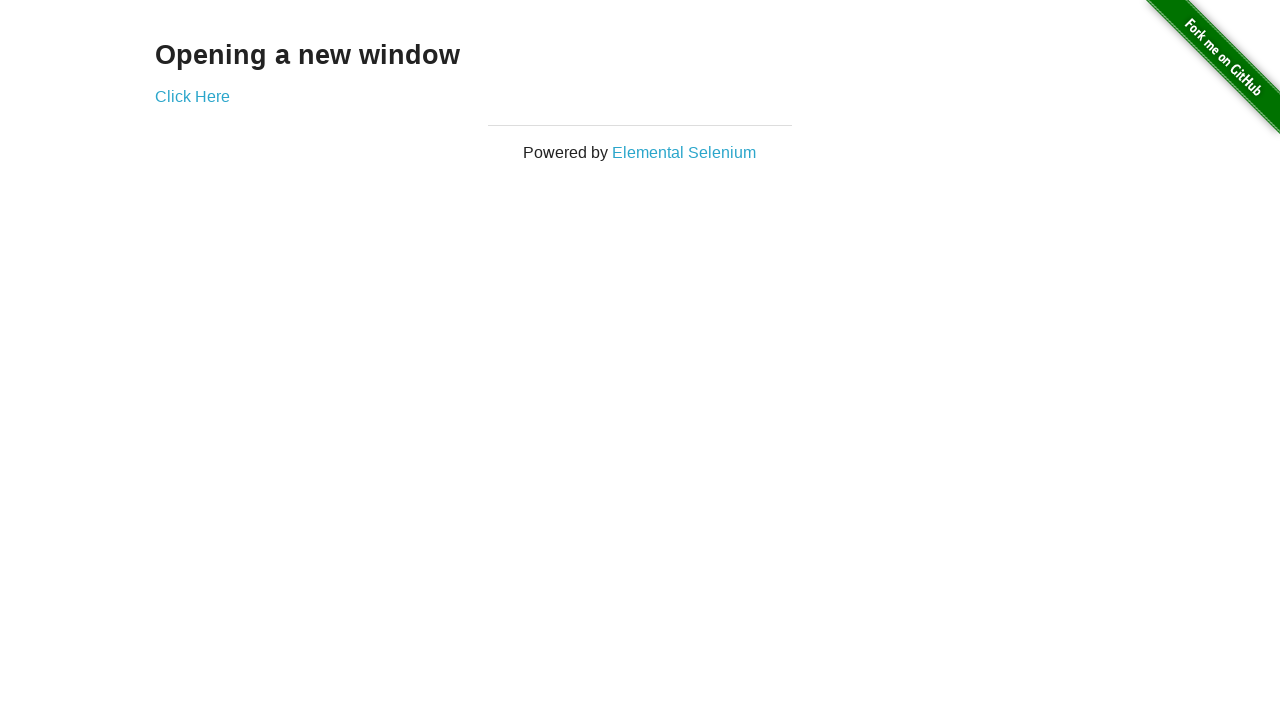

Clicked 'Click Here' link to open new window at (192, 96) on text=Click Here
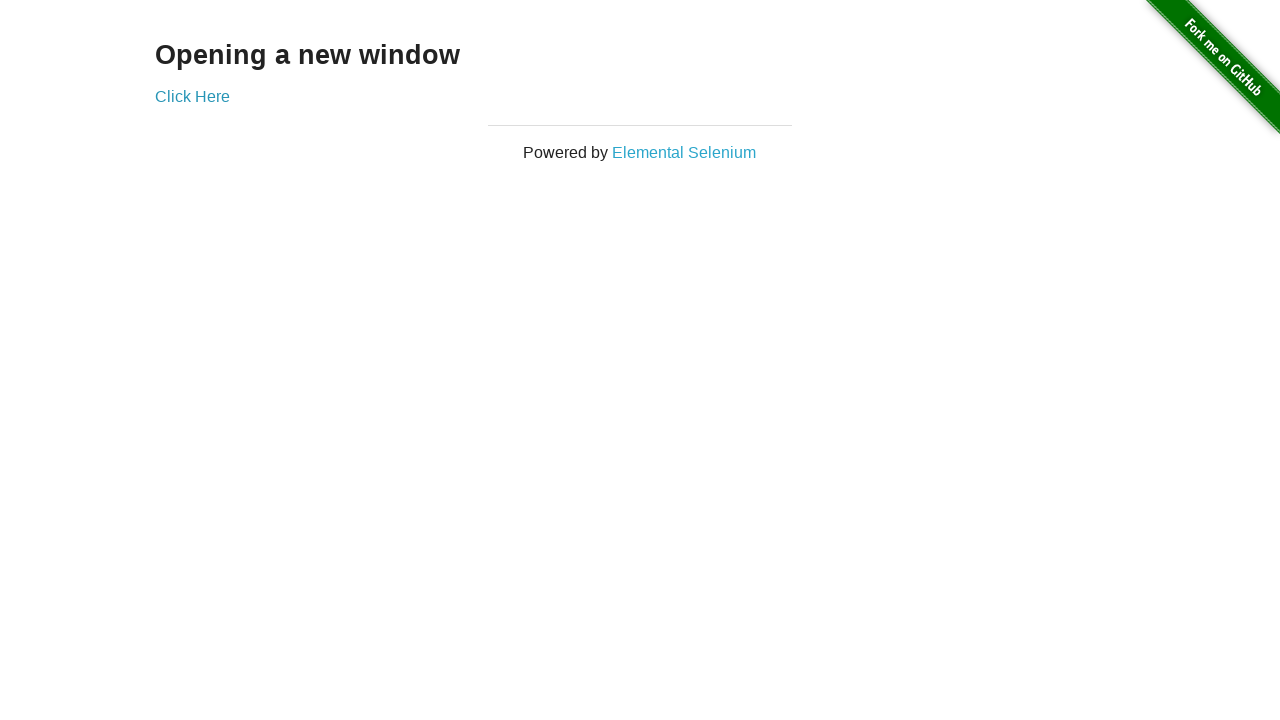

Captured new window reference
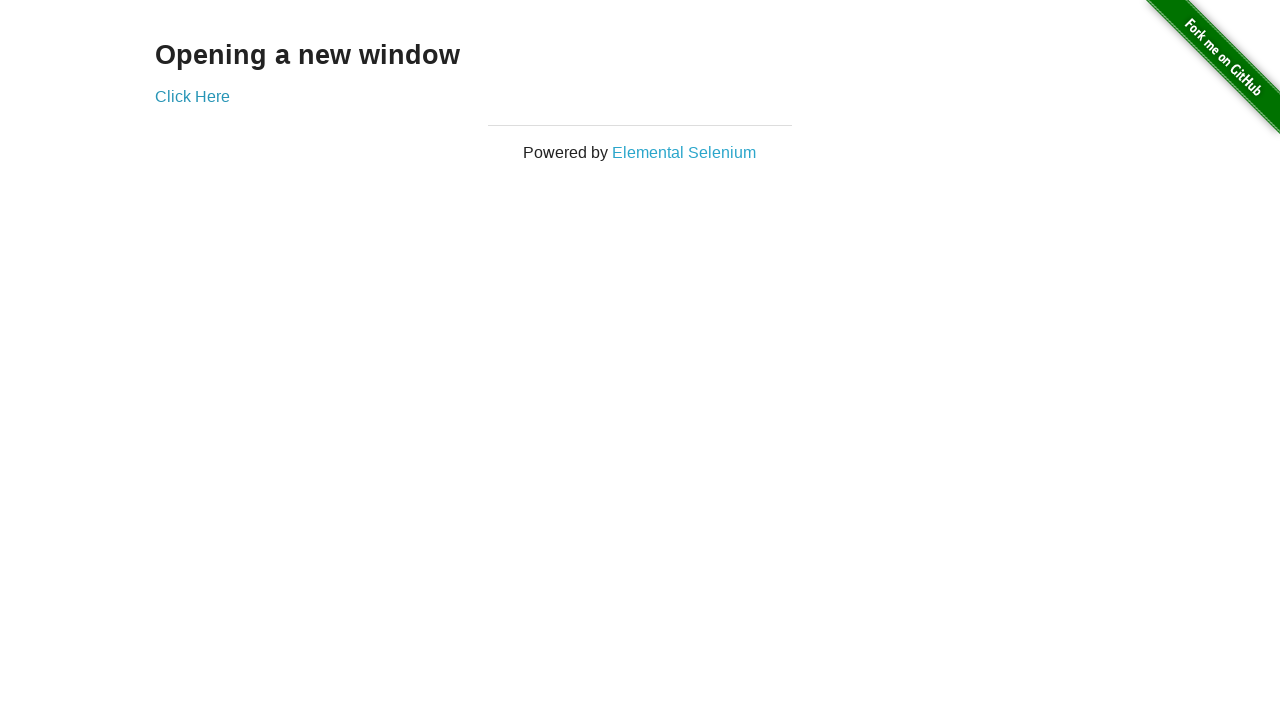

Waited for new window to fully load
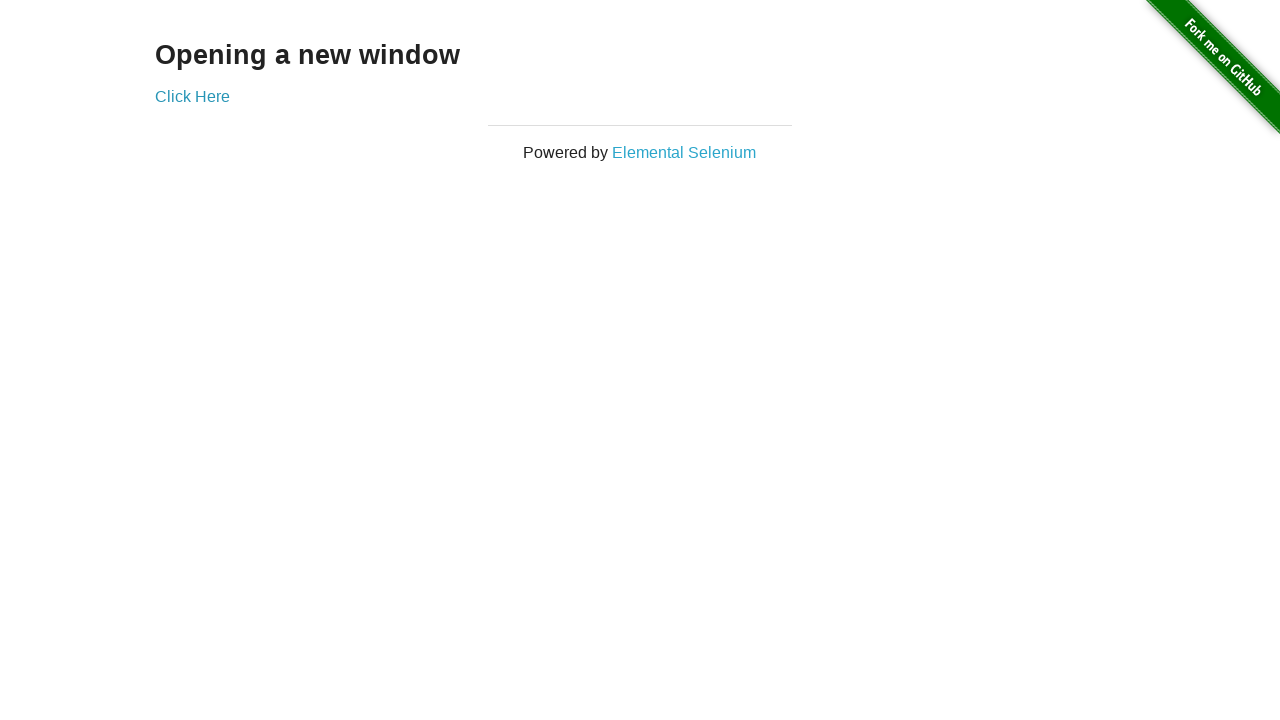

Verified new window title is 'New Window'
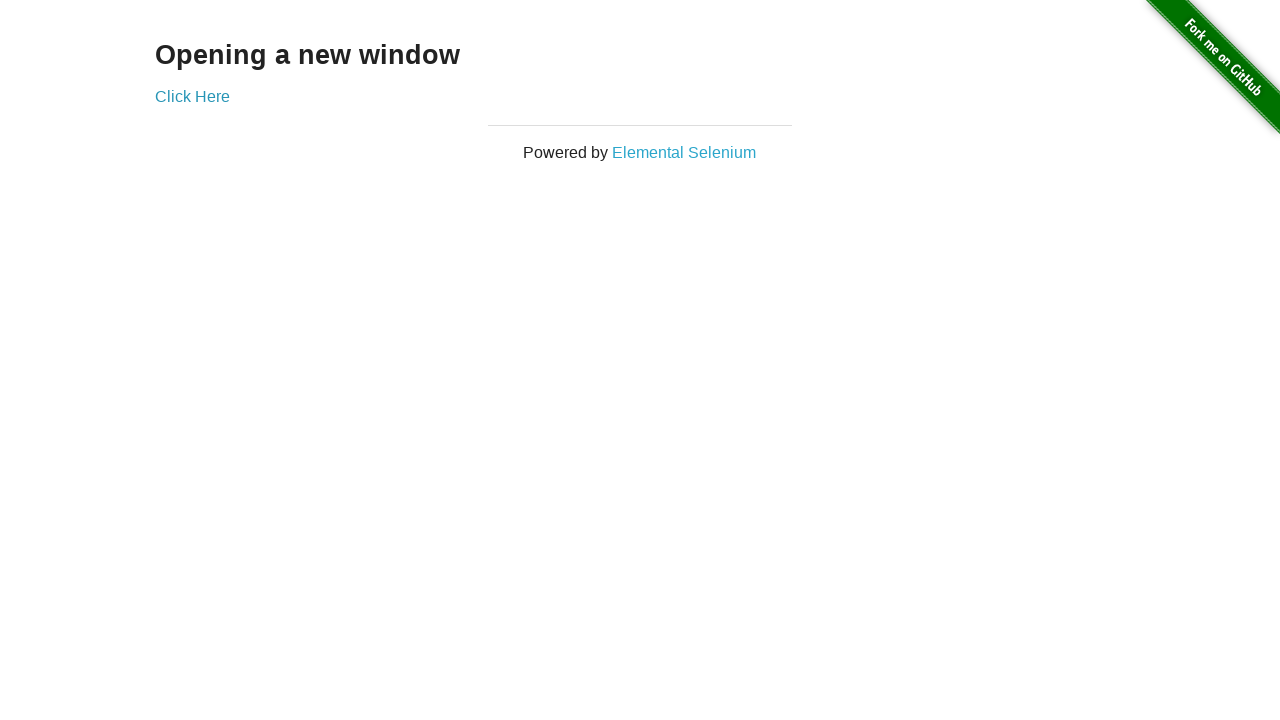

Retrieved text content from second window header
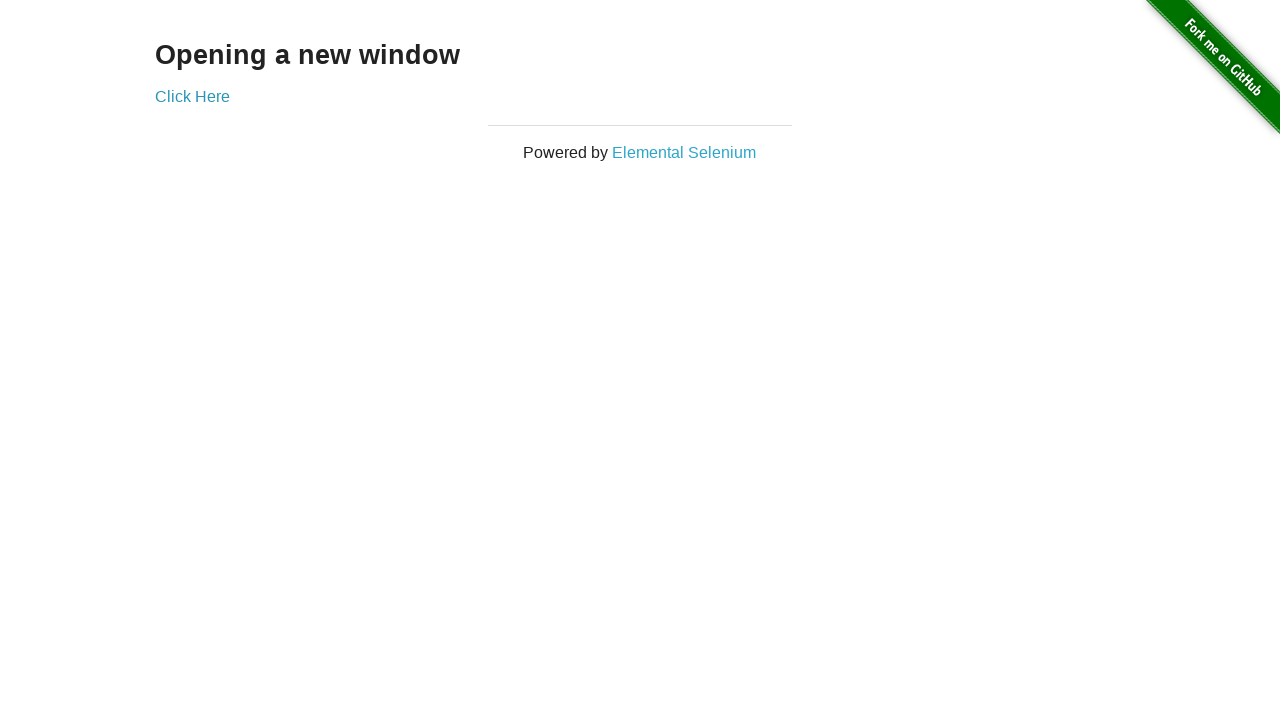

Verified second window displays 'New Window'
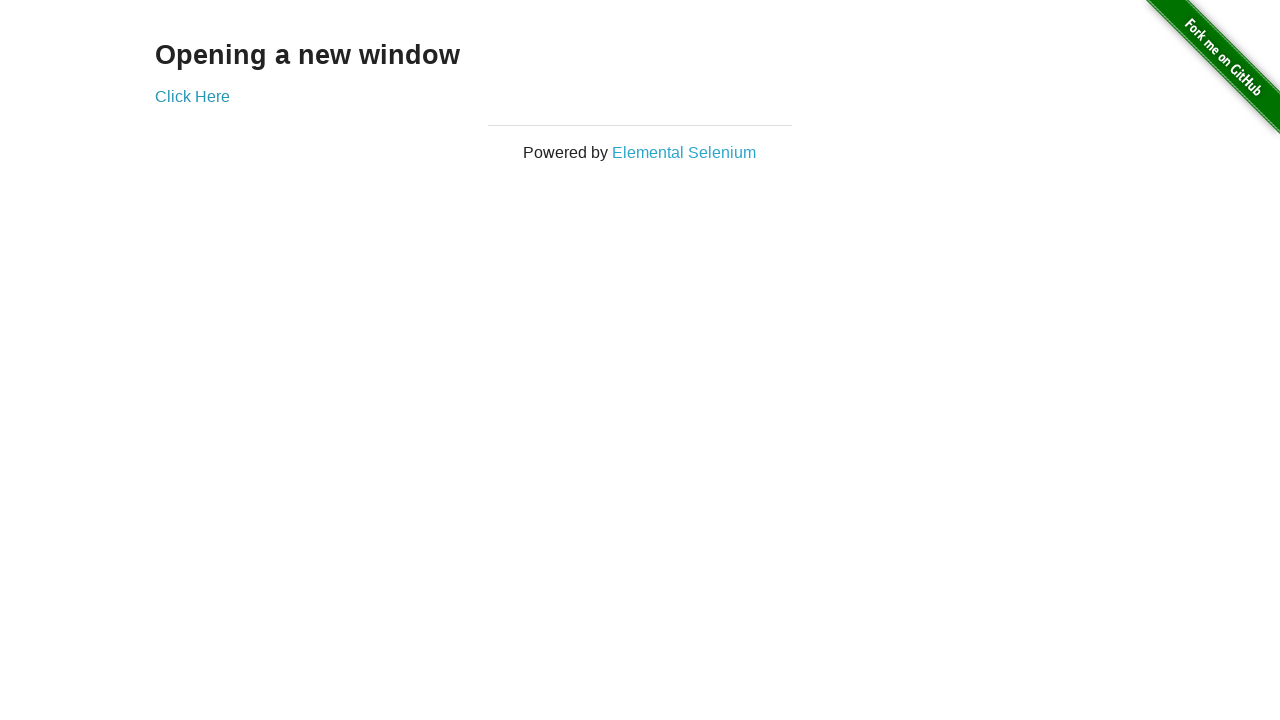

Switched to first window
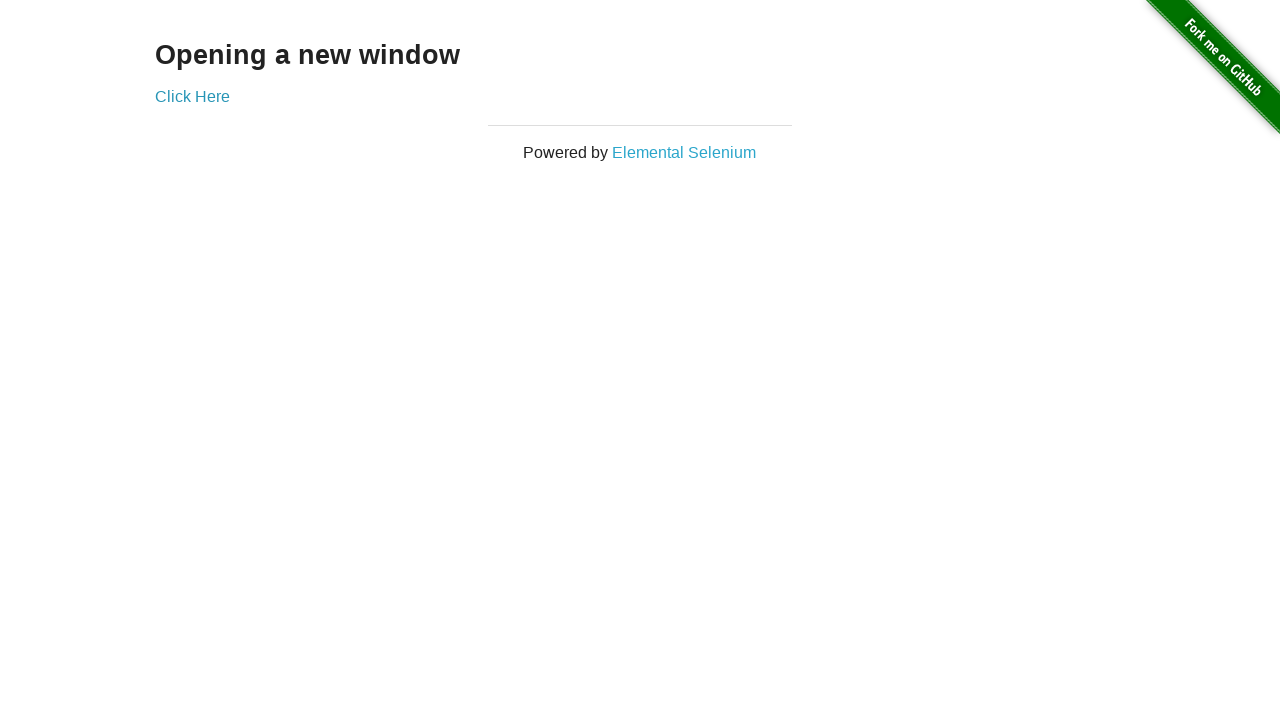

Verified first window title is still 'The Internet'
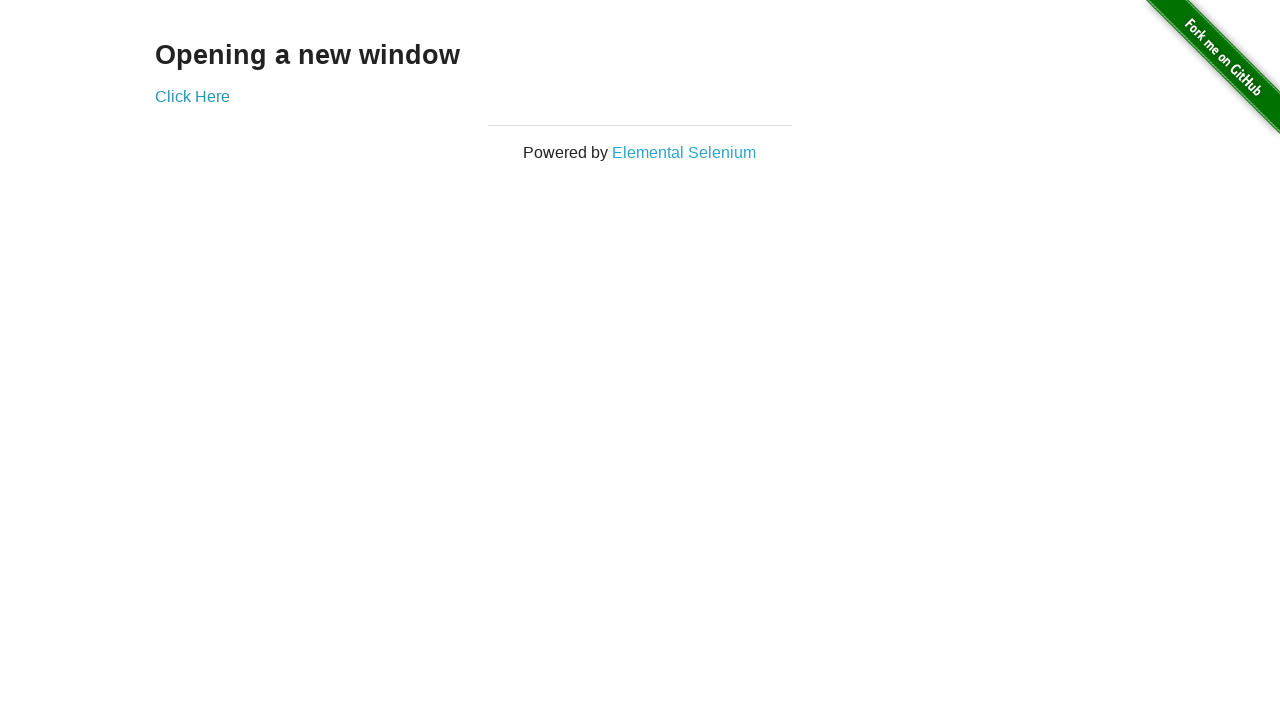

Switched to second window
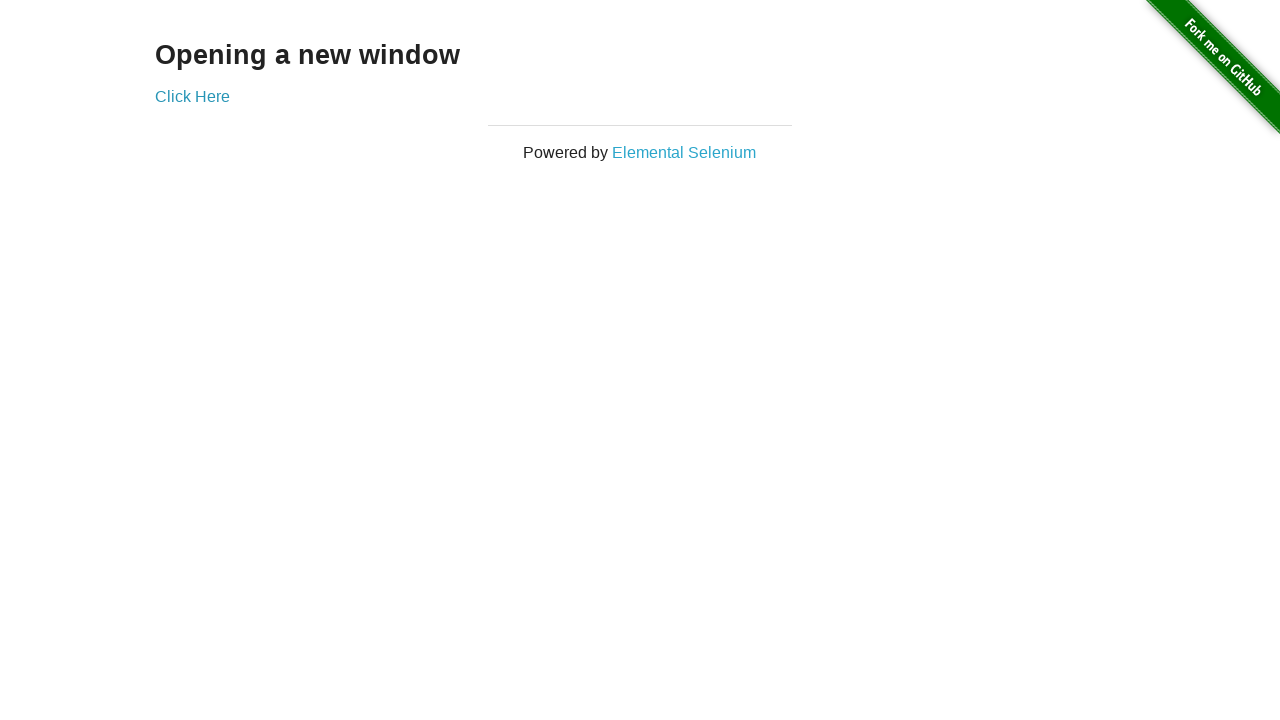

Switched back to first window
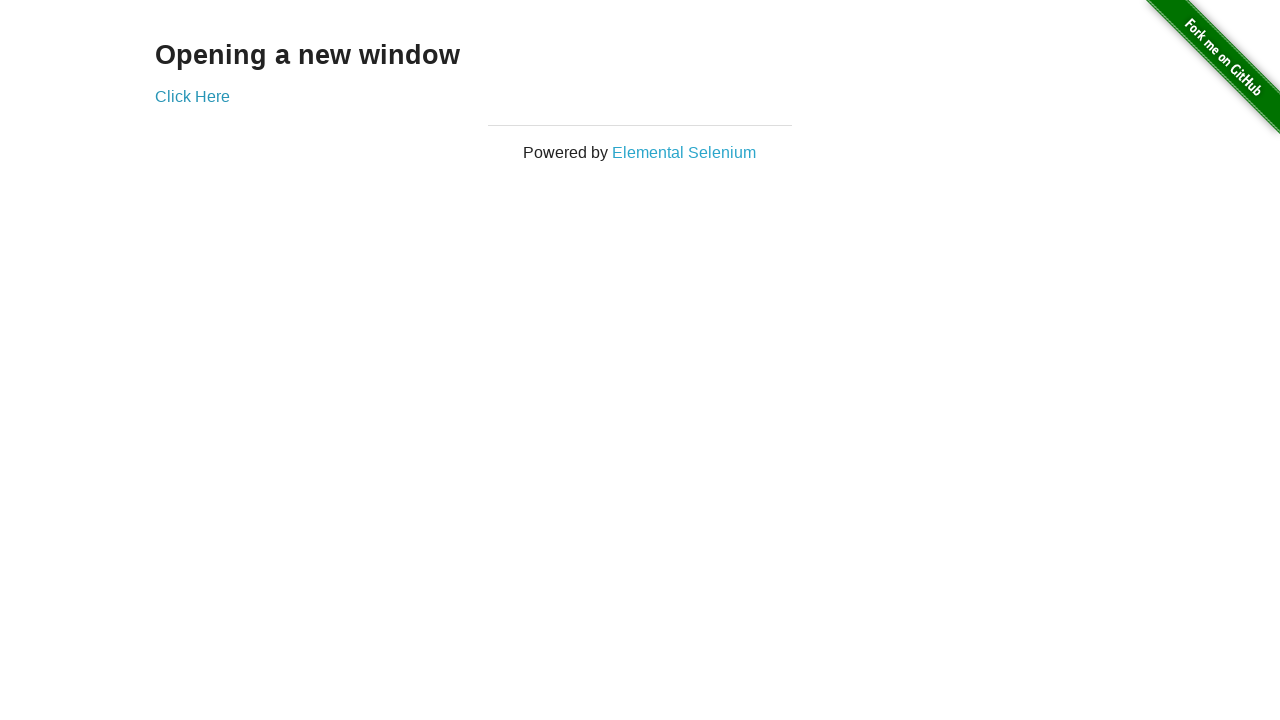

Switched to second window again
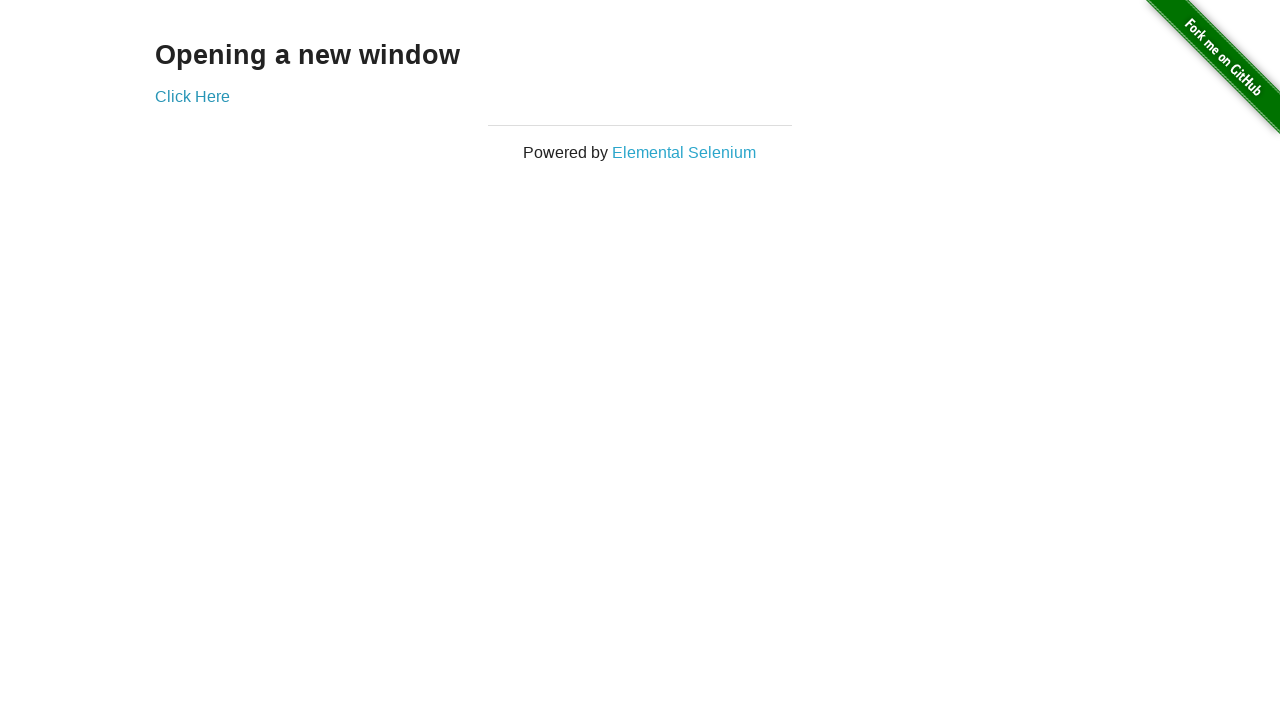

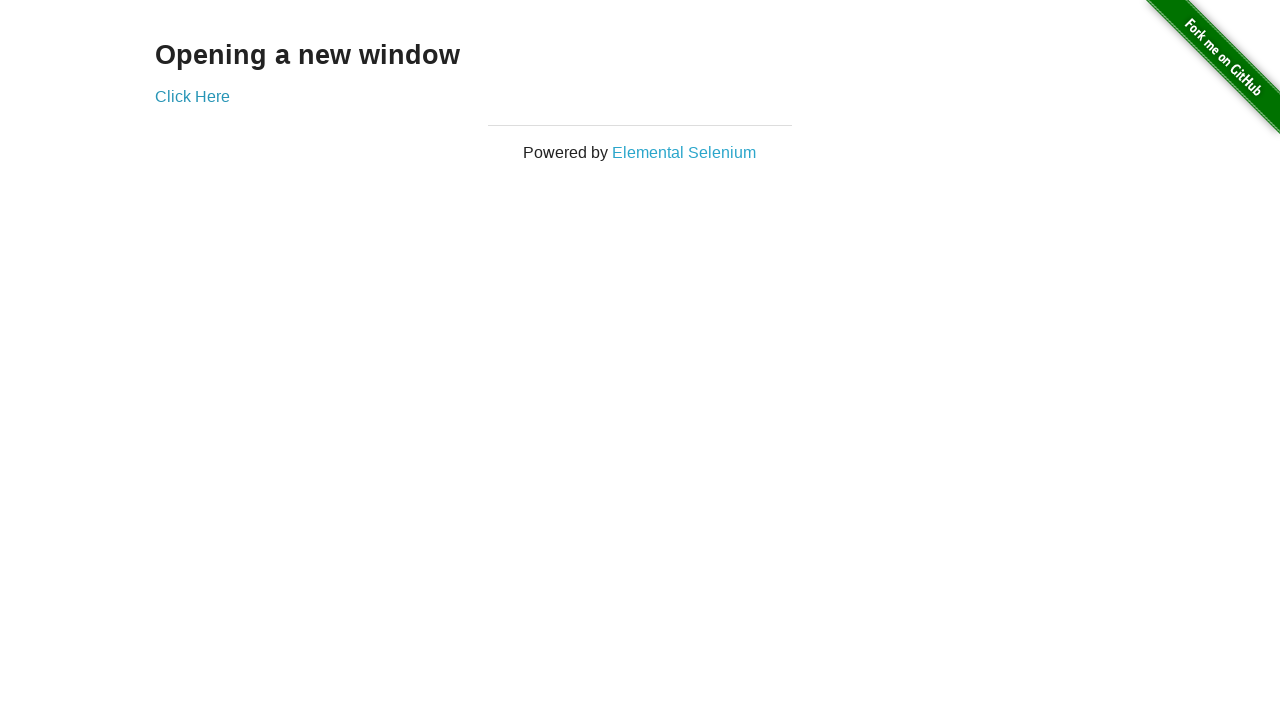